Tests JavaScript alert handling by interacting with three different types of alerts: simple alert, confirmation dialog, and prompt dialog with text input

Starting URL: https://the-internet.herokuapp.com/javascript_alerts

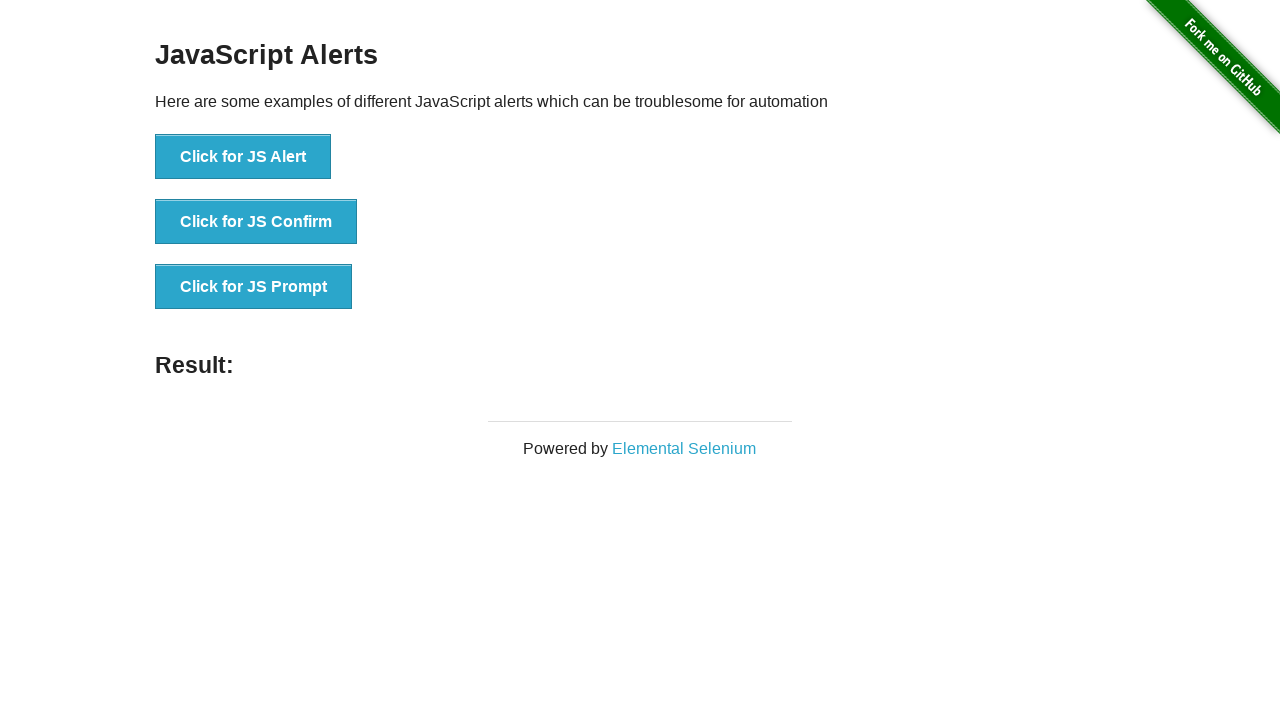

Clicked button to trigger simple JS Alert at (243, 157) on xpath=//button[text()='Click for JS Alert']
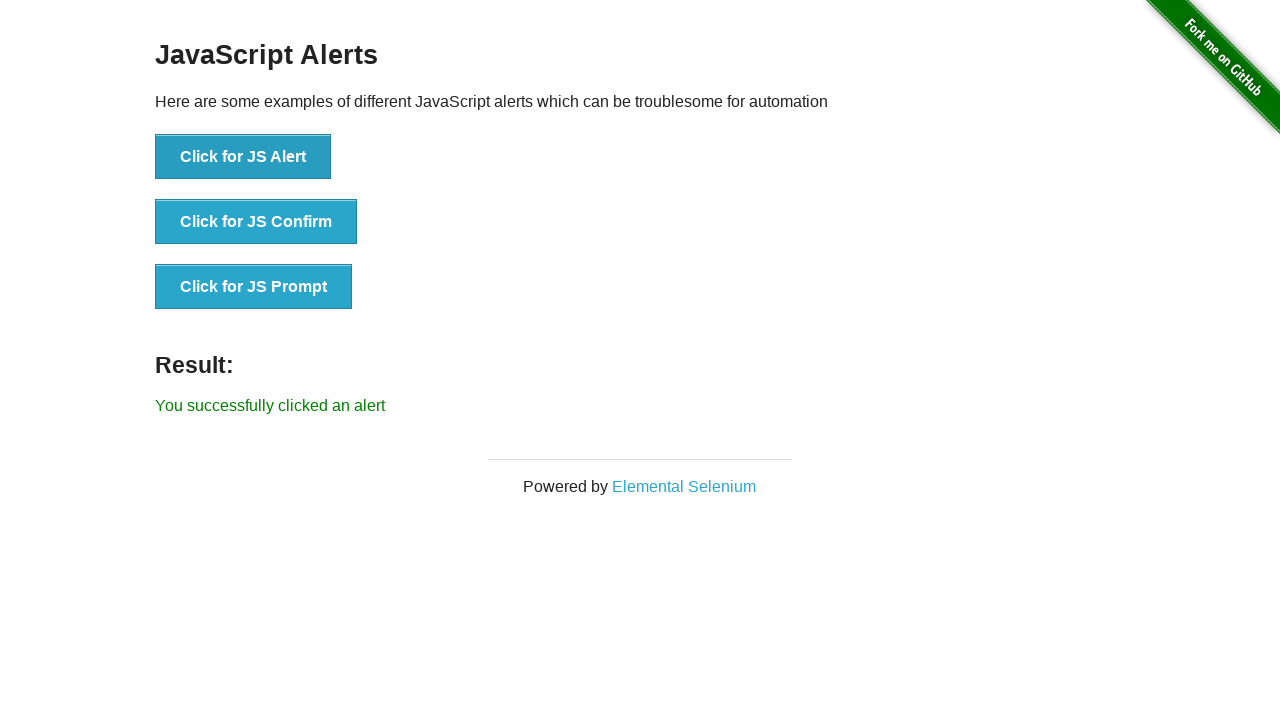

Set up dialog handler to accept alerts
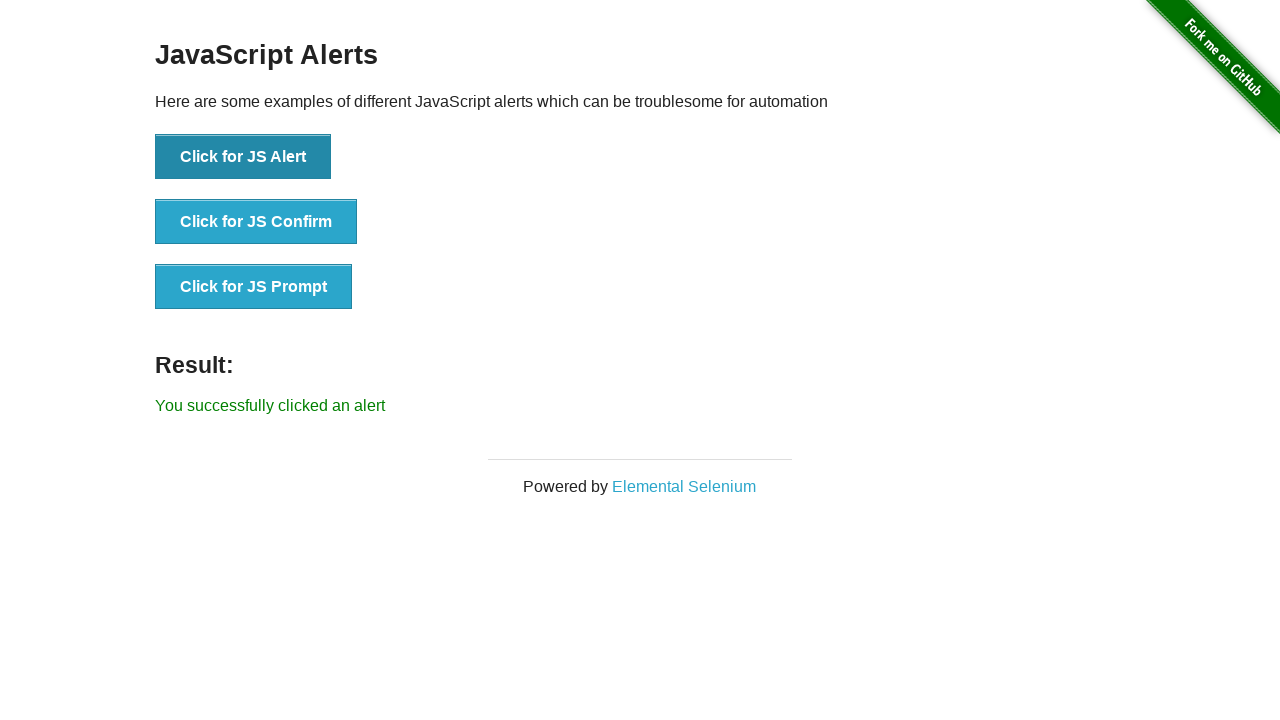

Waited for simple alert to be handled
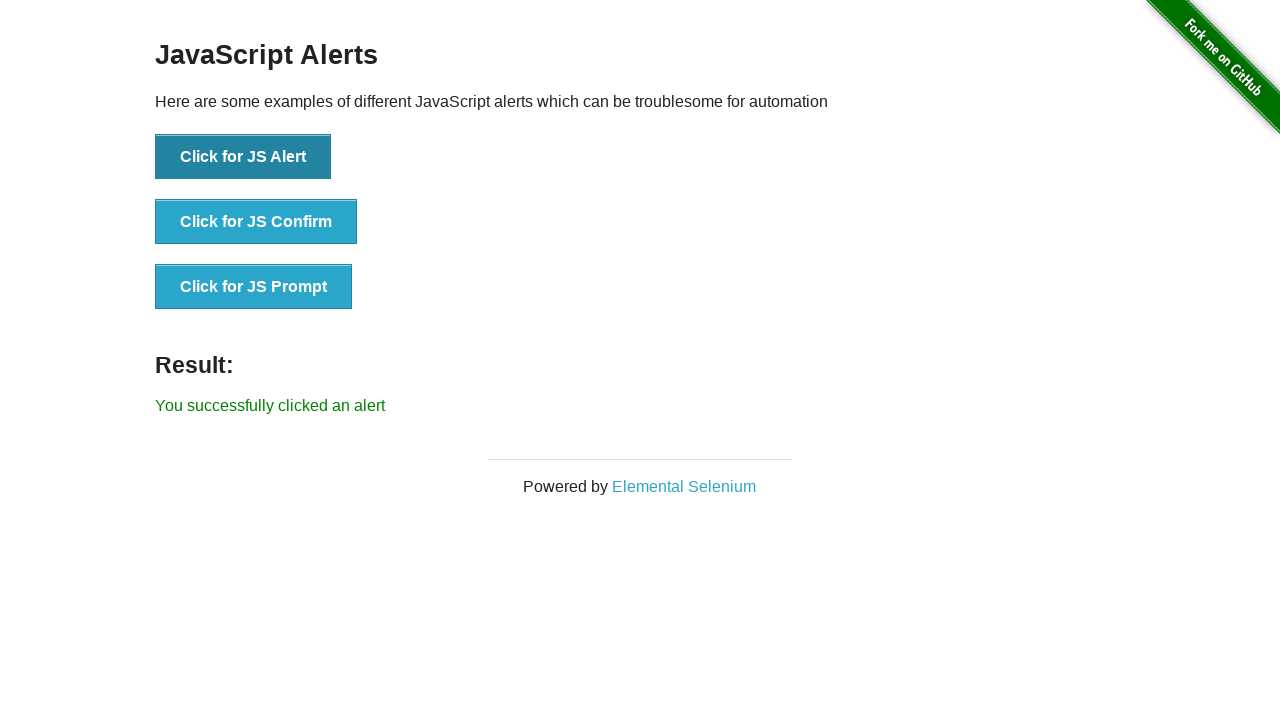

Clicked button to trigger JS Confirm dialog at (256, 222) on xpath=//button[text()='Click for JS Confirm']
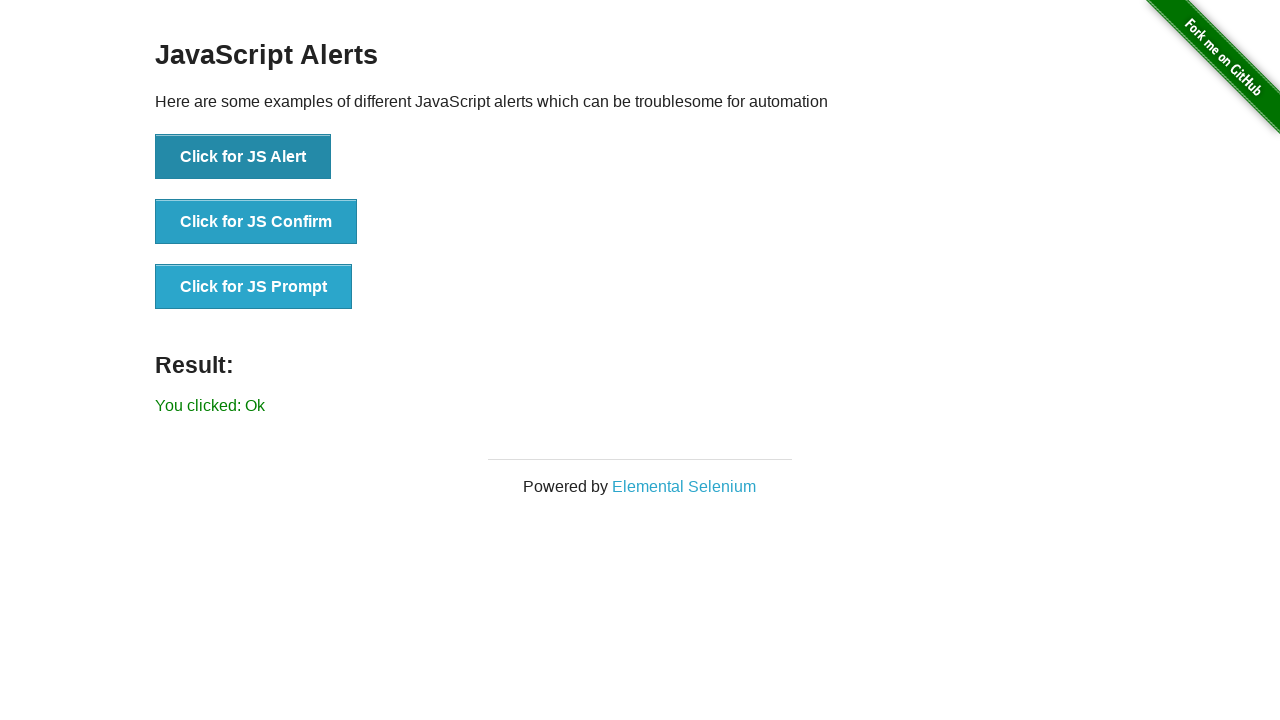

Set up dialog handler to dismiss confirmation
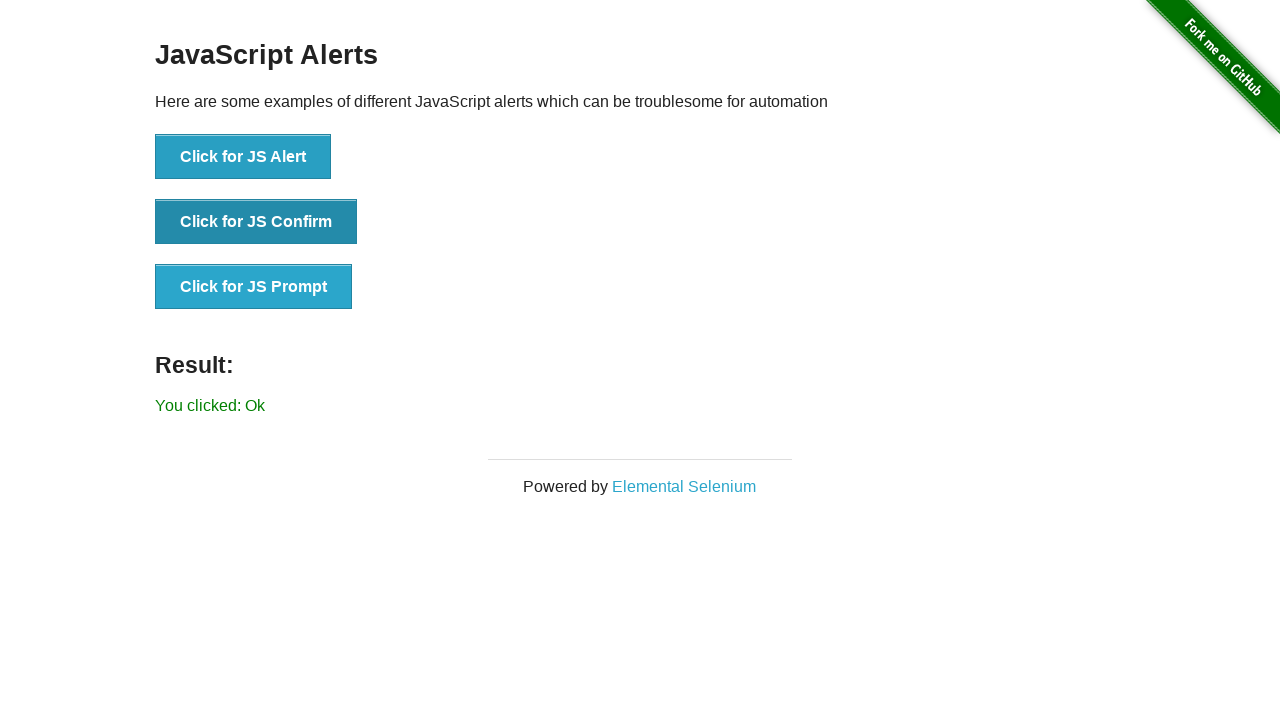

Waited for confirmation dialog to be handled
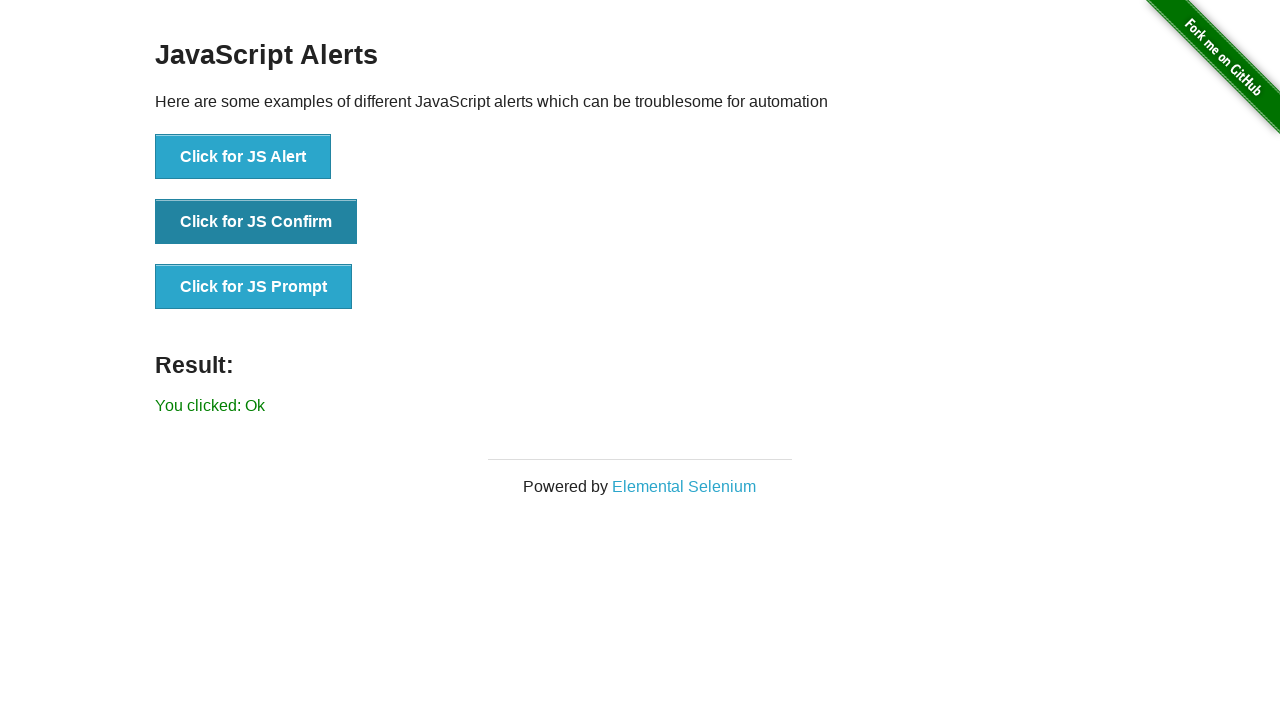

Clicked button to trigger JS Prompt dialog at (254, 287) on xpath=//button[text()='Click for JS Prompt']
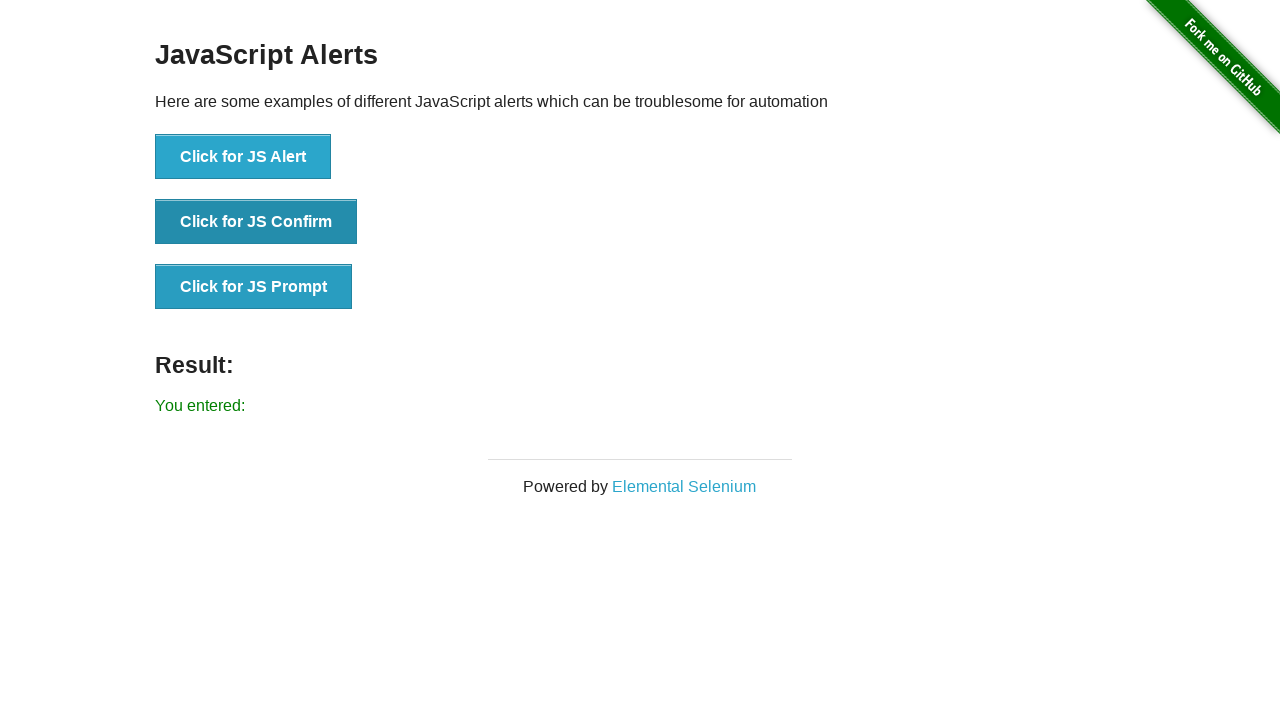

Set up dialog handler to accept prompt with text input
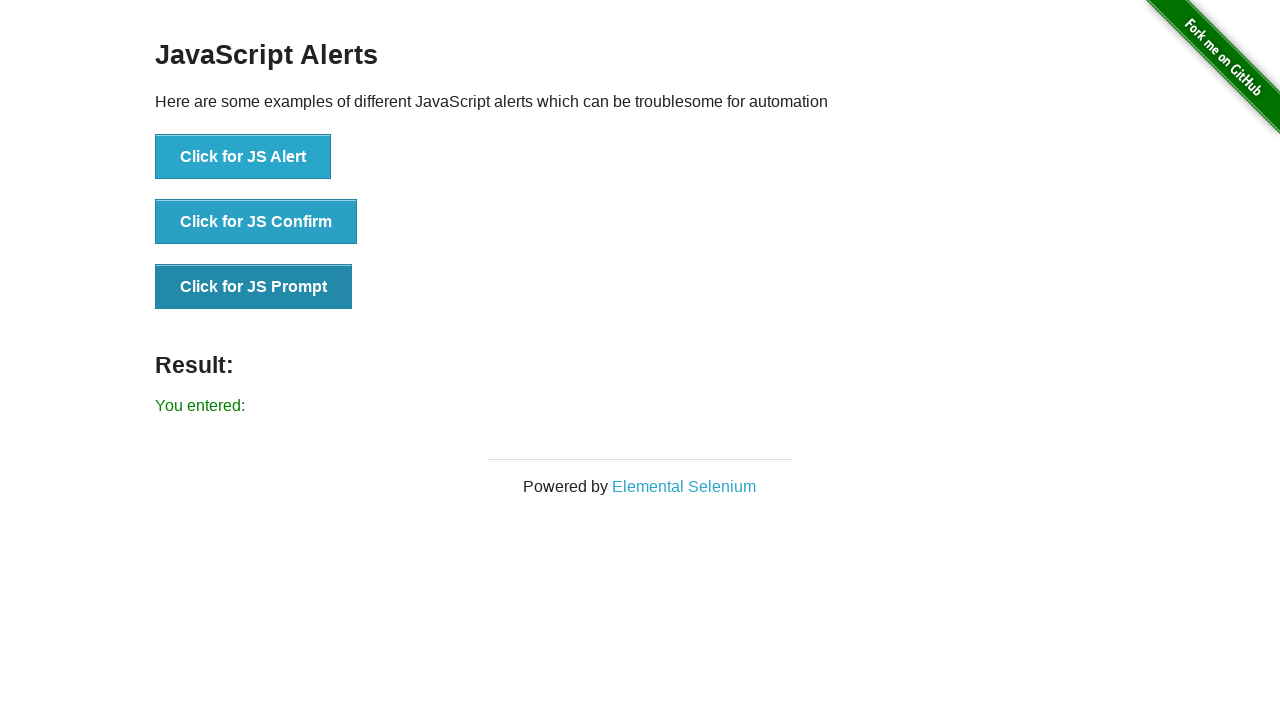

Waited for prompt dialog to be handled with 'Welcome' input
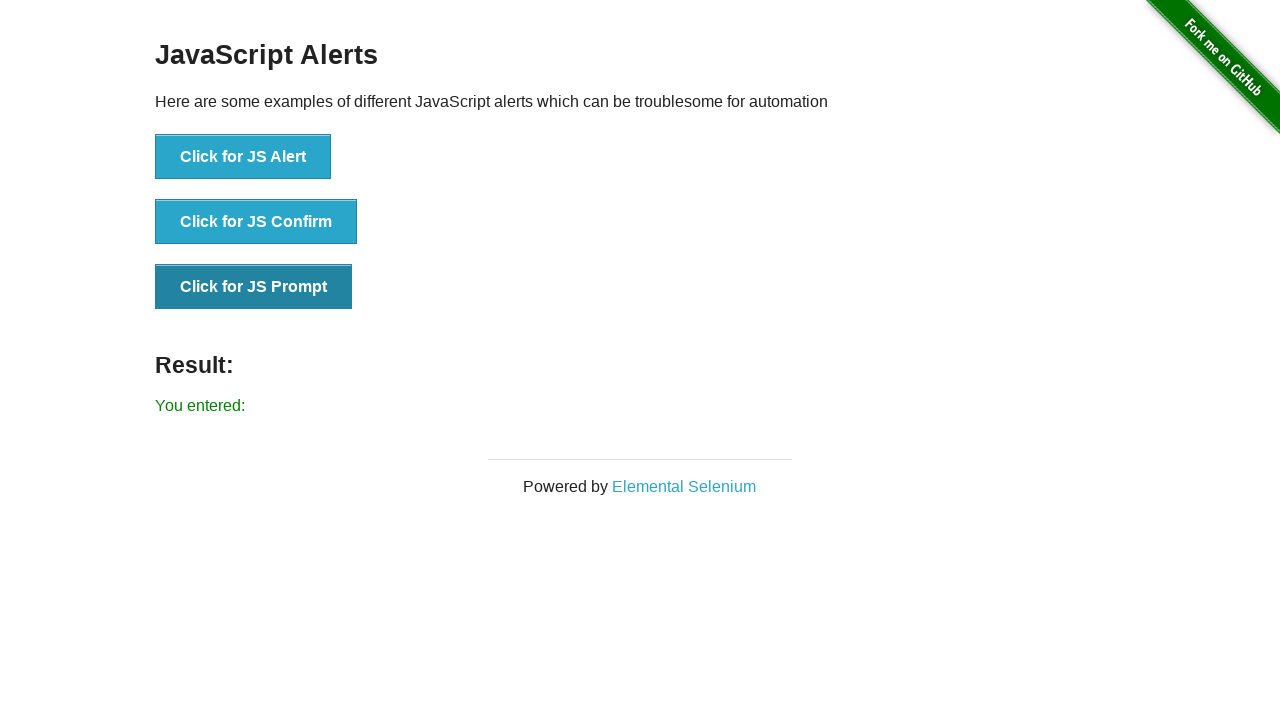

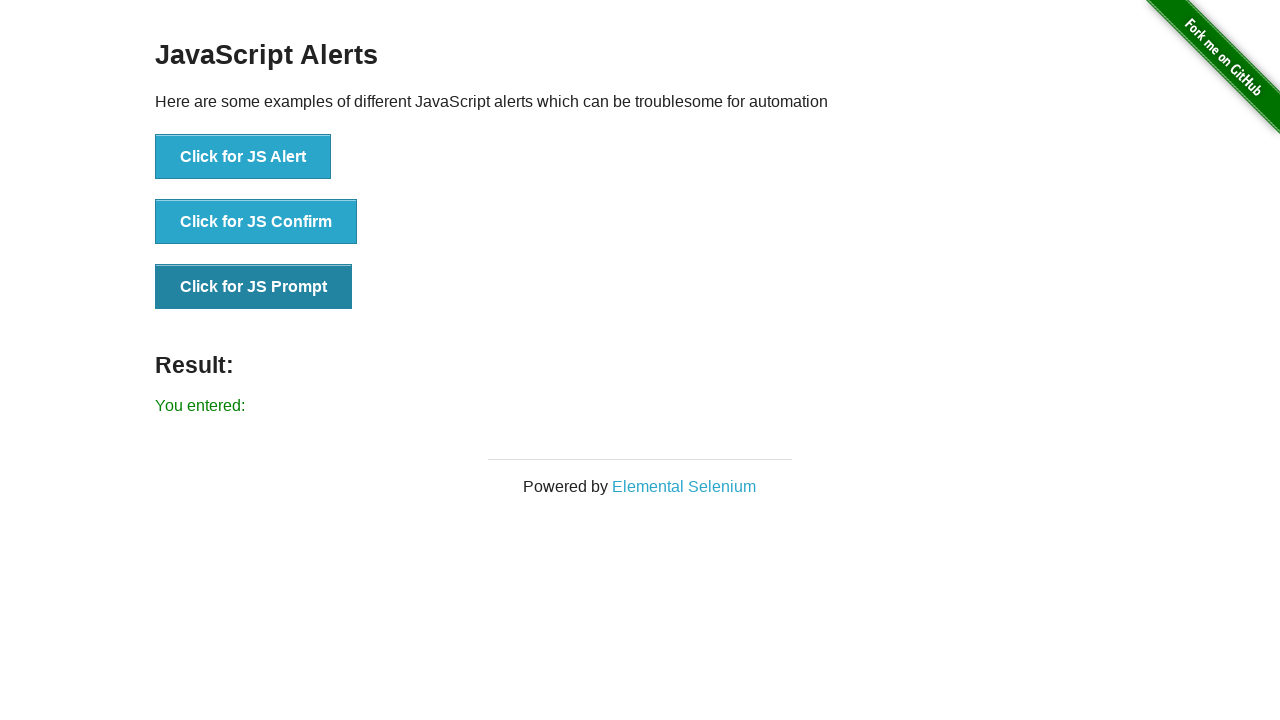